Tests flight booking form by selecting origin and destination airports from dropdown menus and selecting the current date

Starting URL: https://rahulshettyacademy.com/dropdownsPractise/

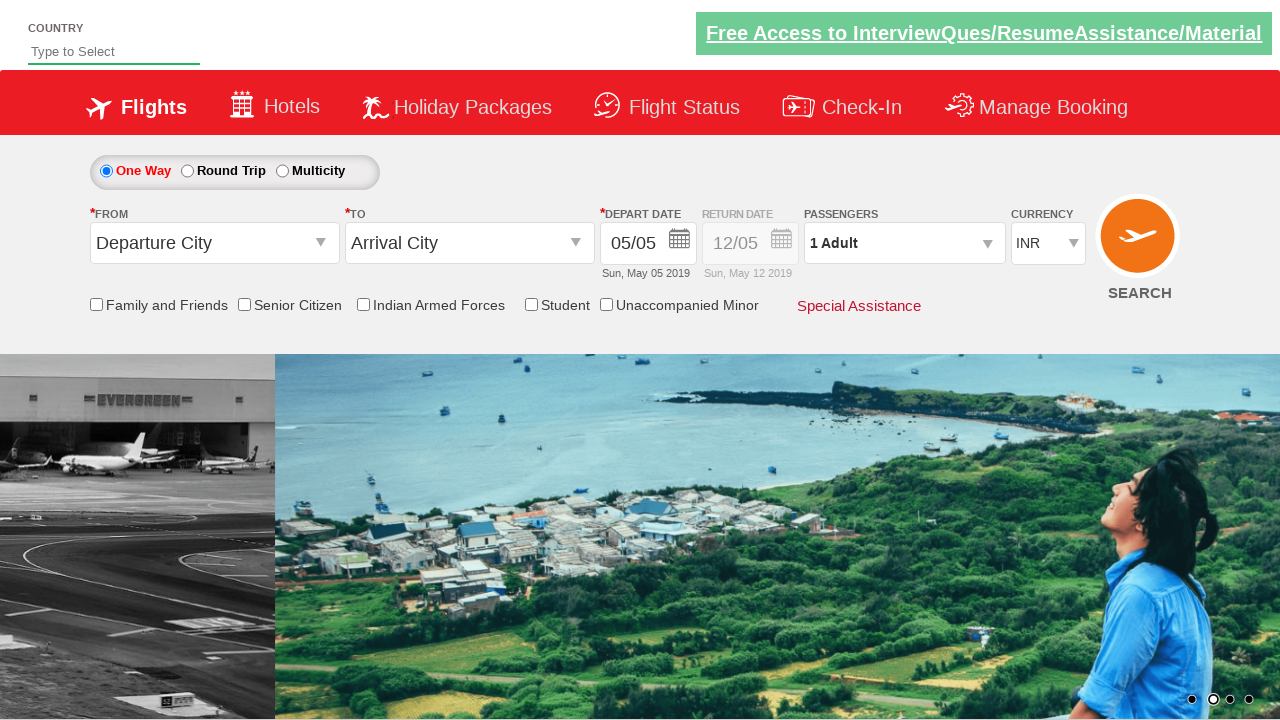

Clicked on origin station dropdown at (214, 243) on #ctl00_mainContent_ddl_originStation1_CTXT
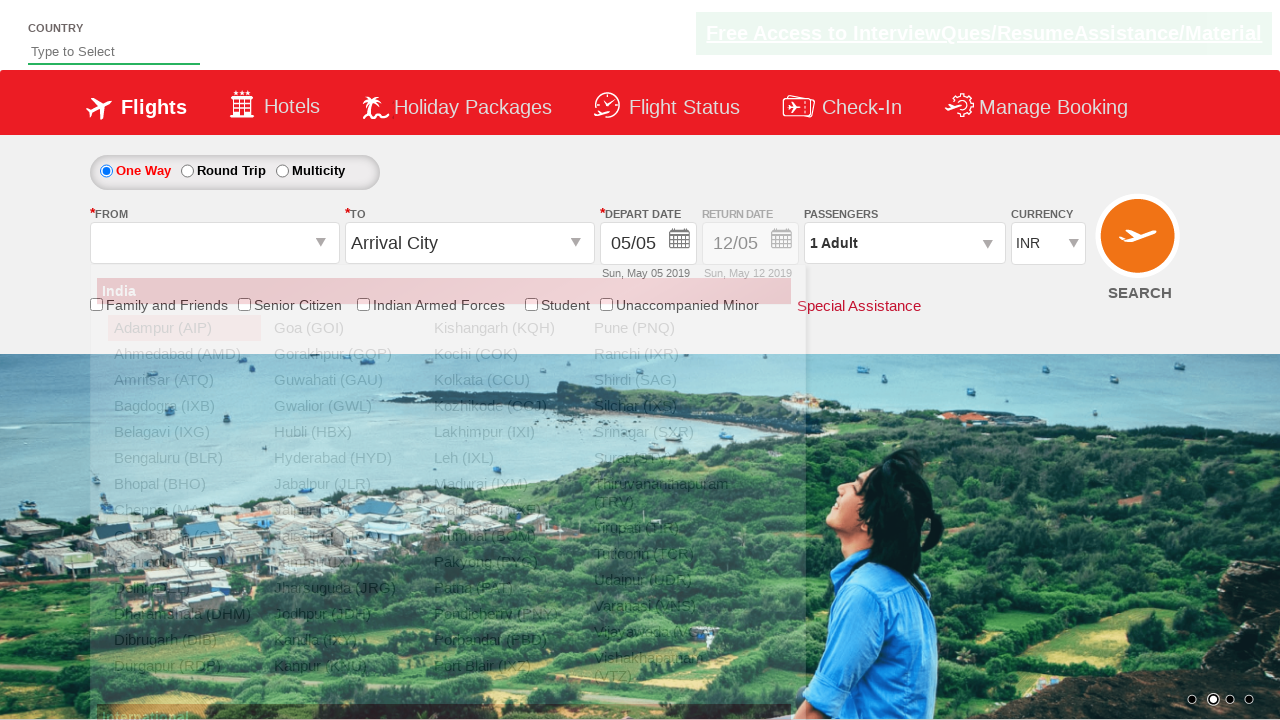

Selected Bengaluru (BLR) as origin airport at (184, 458) on xpath=//div[@id='glsctl00_mainContent_ddl_originStation1_CTNR'] //a[text()=' Ben
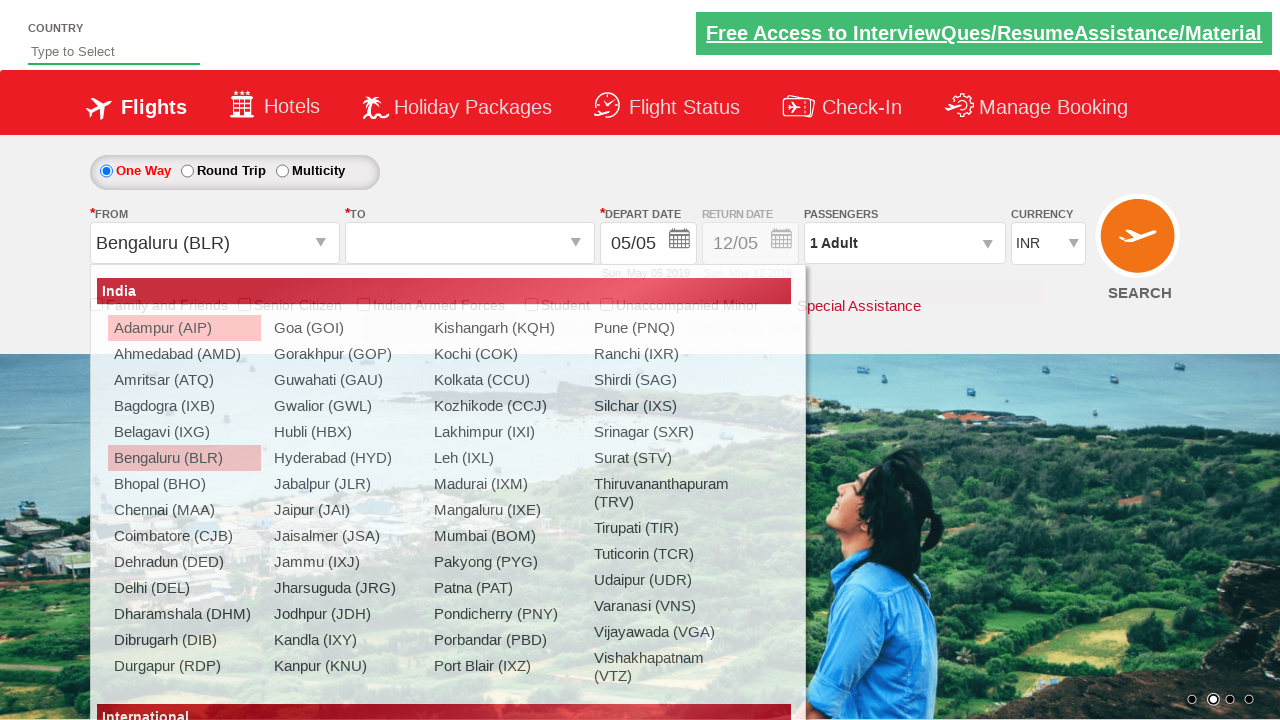

Selected Chennai (MAA) as destination airport at (439, 484) on xpath=//div[@id='glsctl00_mainContent_ddl_destinationStation1_CTNR'] //a[text()=
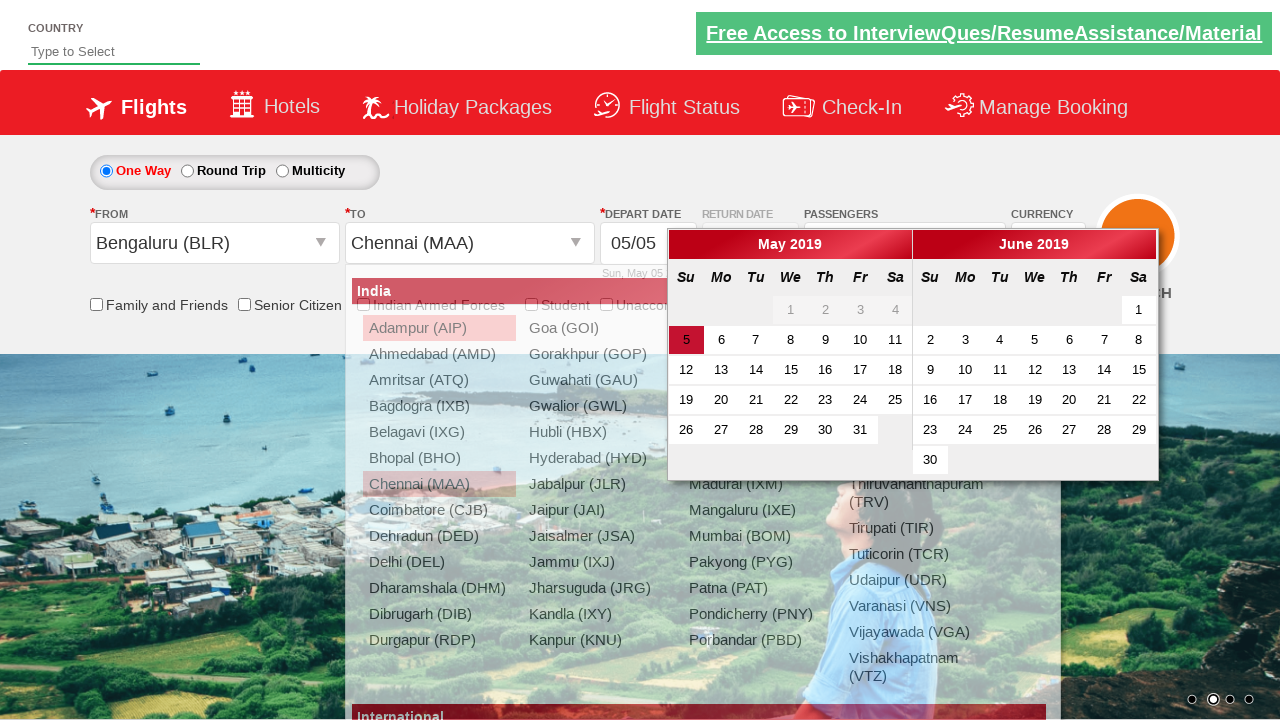

Selected current date for flight booking at (686, 340) on .ui-state-default.ui-state-active
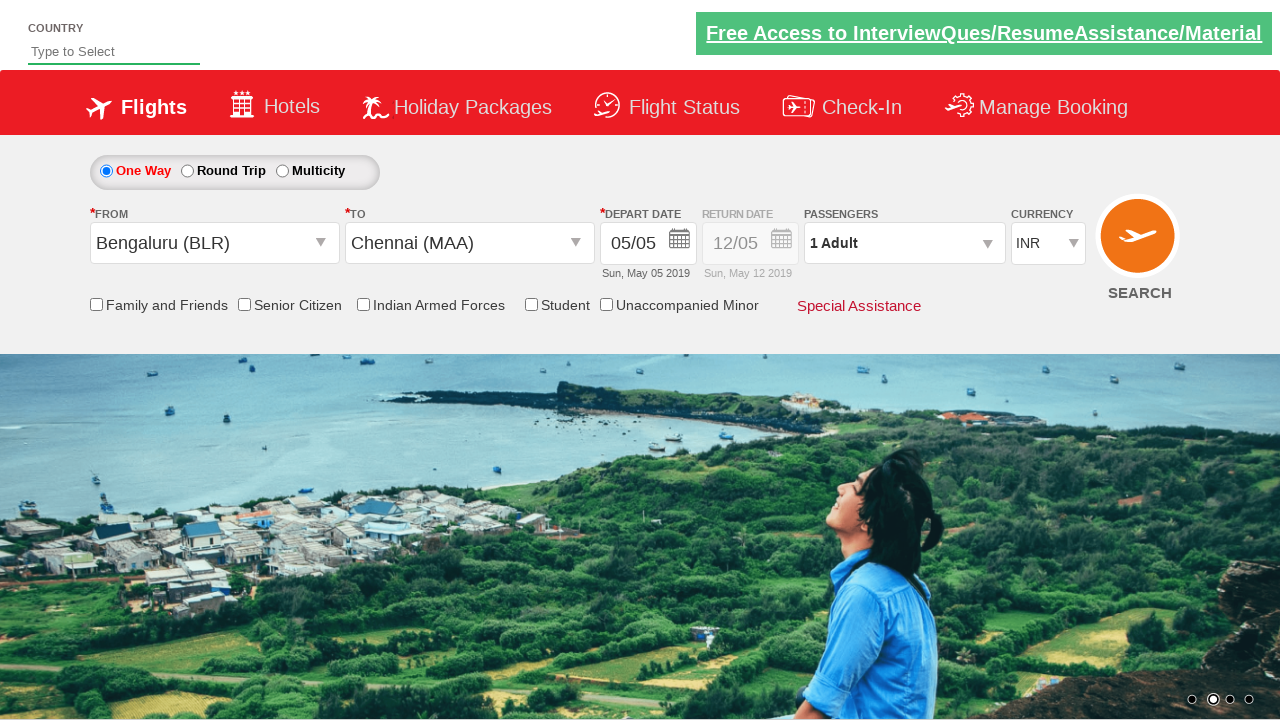

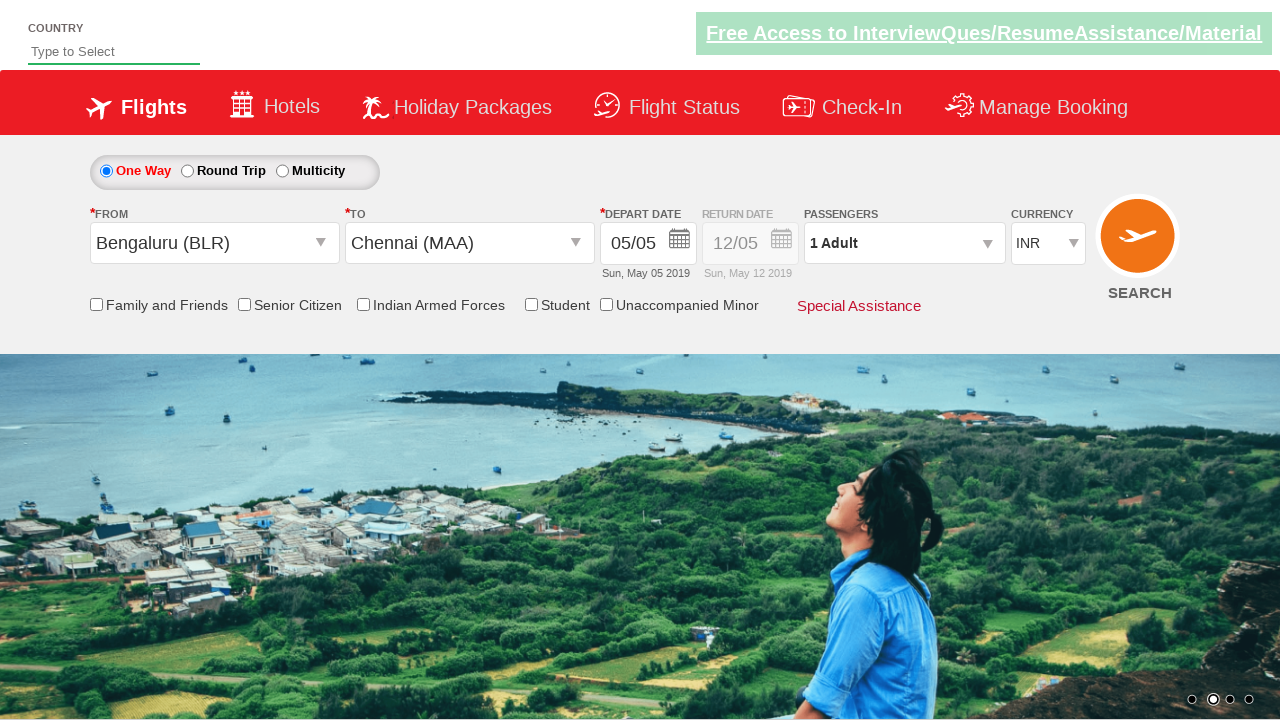